Tests that toggle and label are hidden when editing a todo item

Starting URL: https://demo.playwright.dev/todomvc

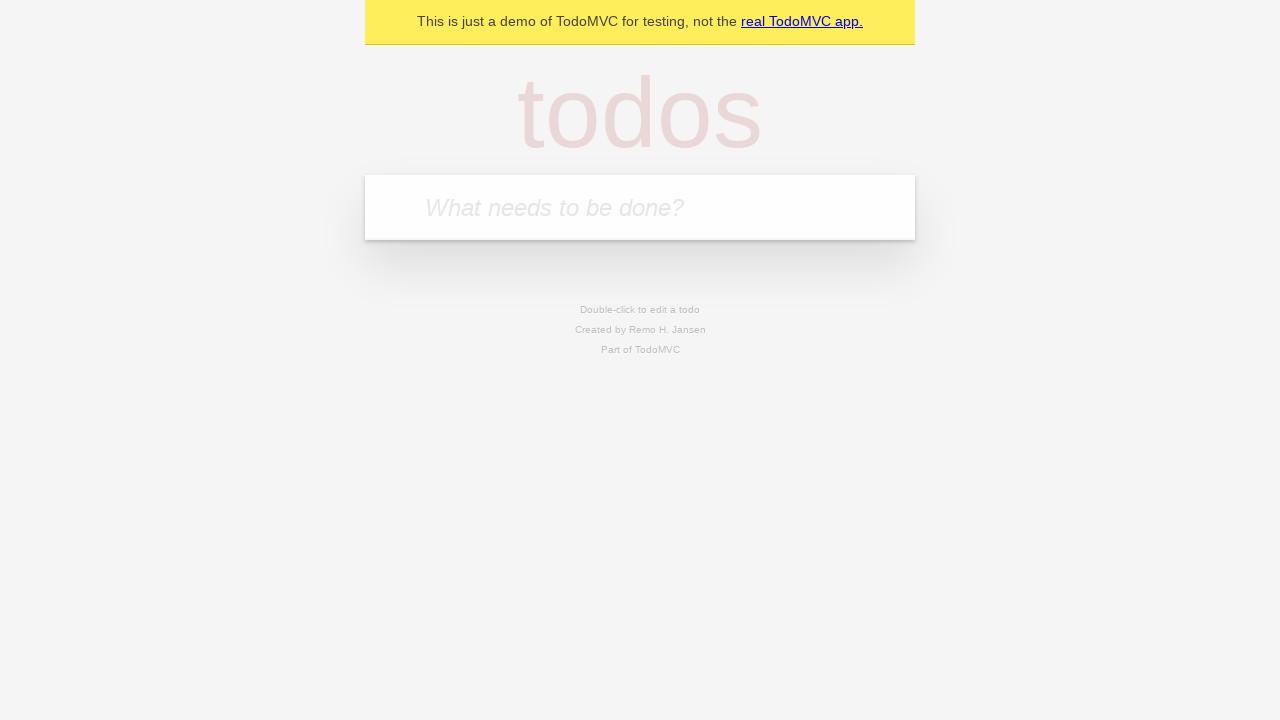

Filled first todo input with 'buy some cheese' on .new-todo
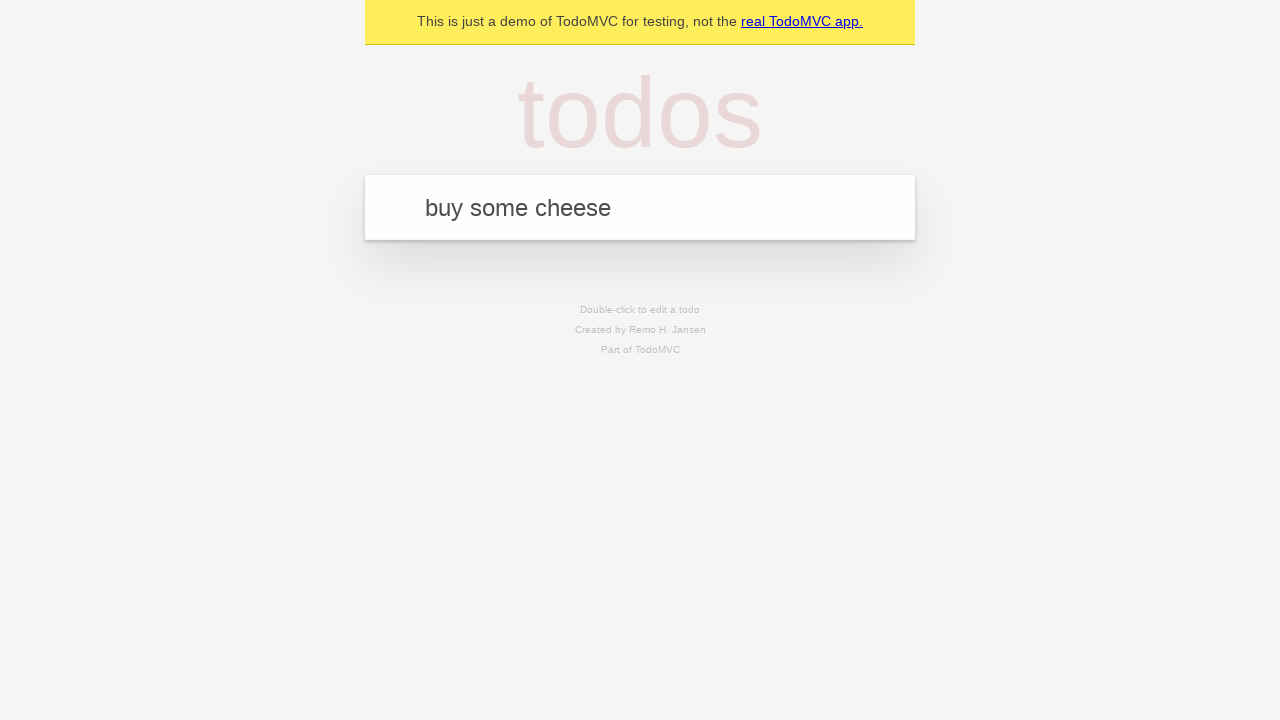

Pressed Enter to create first todo on .new-todo
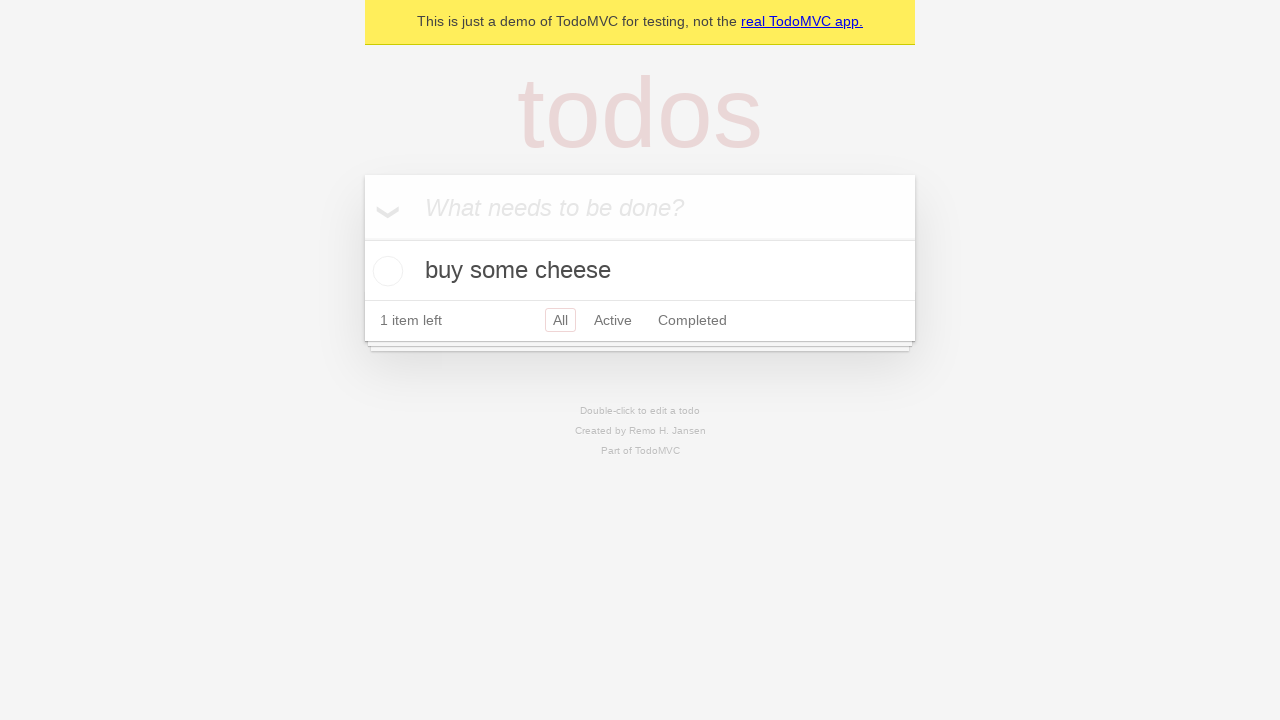

Filled second todo input with 'feed the cat' on .new-todo
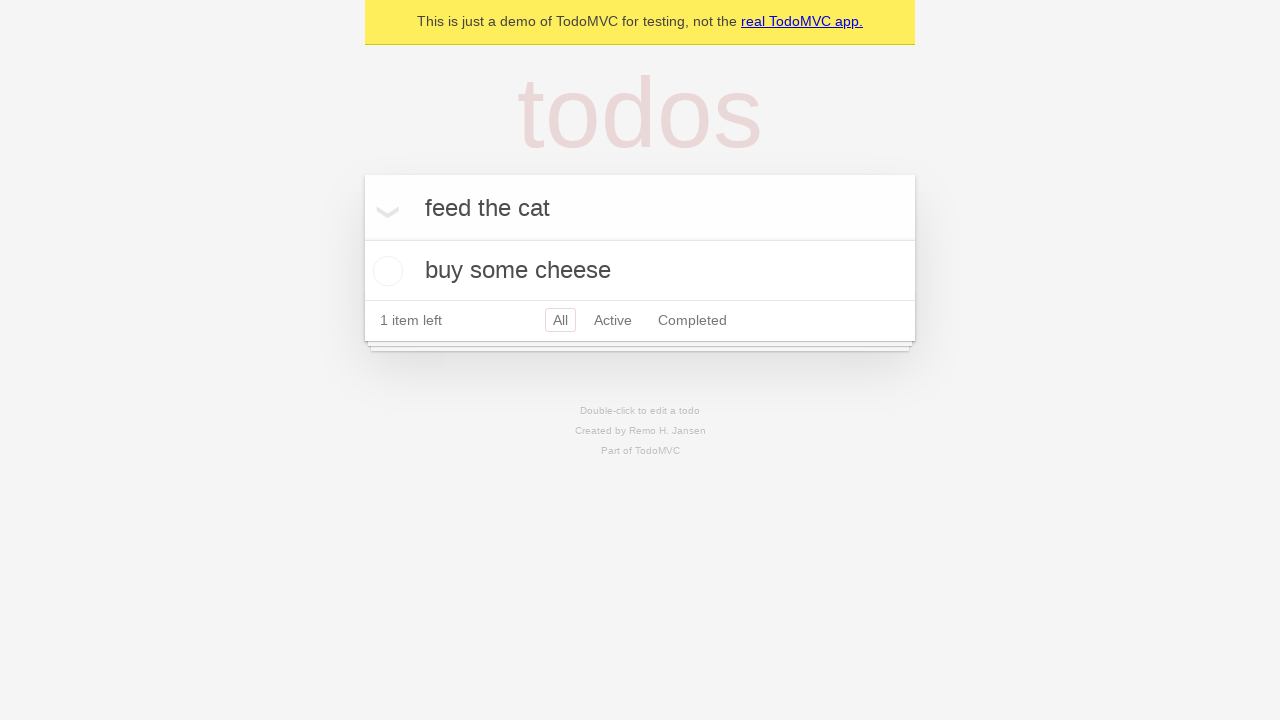

Pressed Enter to create second todo on .new-todo
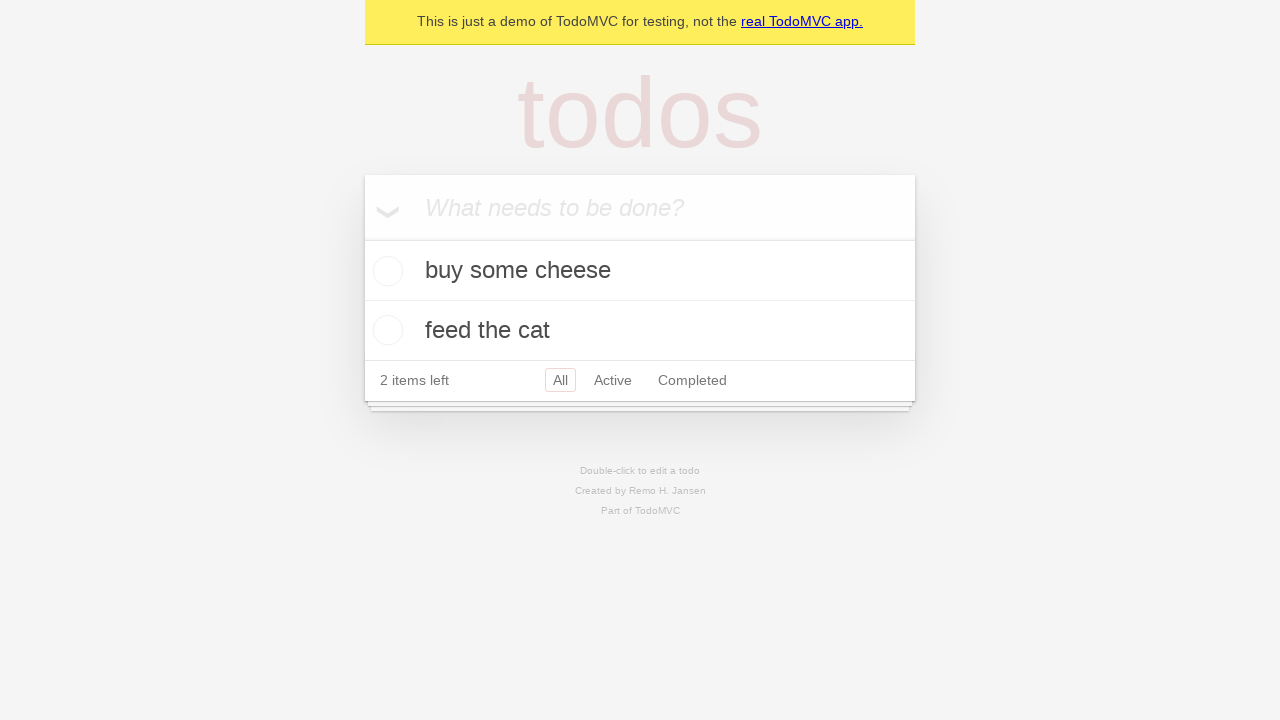

Filled third todo input with 'book a doctors appointment' on .new-todo
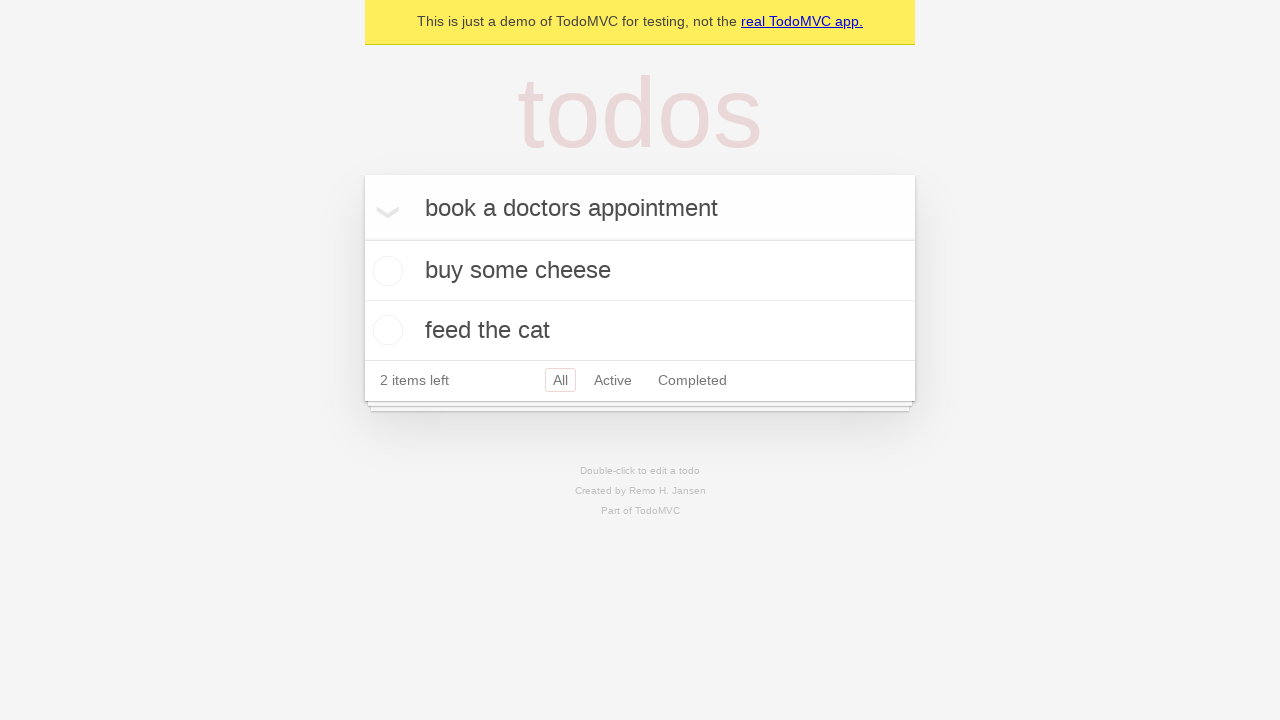

Pressed Enter to create third todo on .new-todo
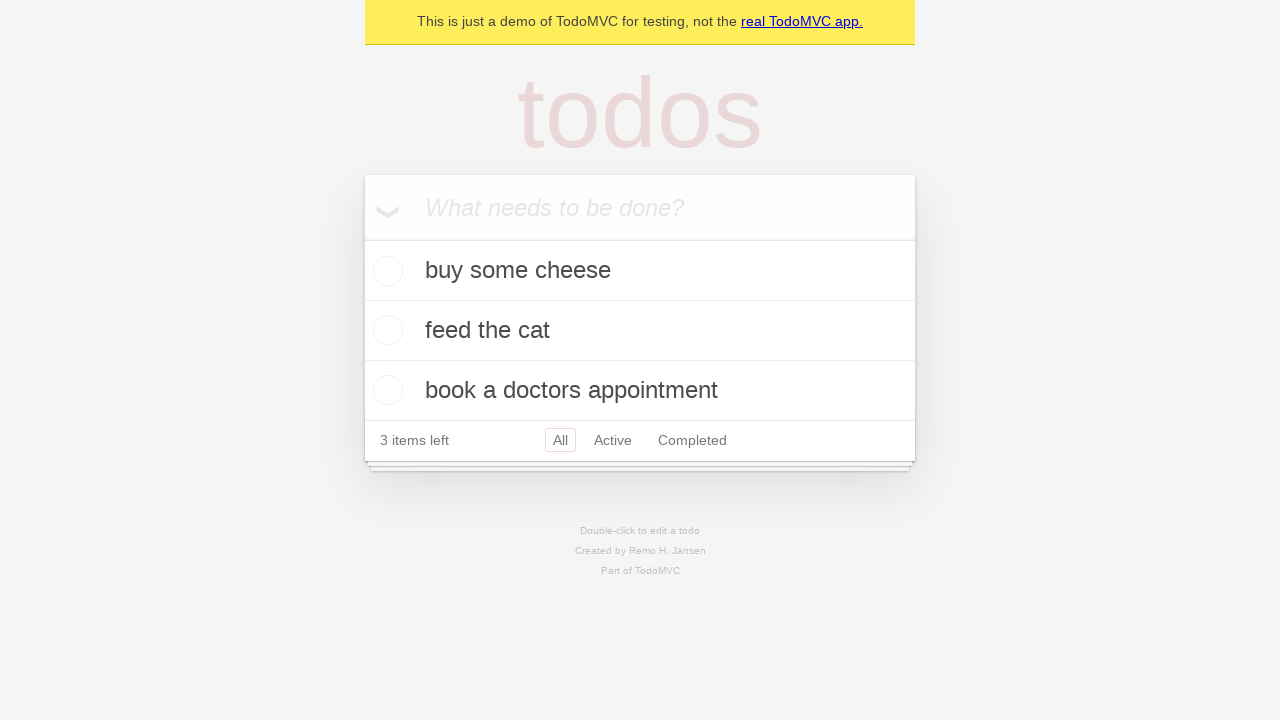

Double-clicked second todo to enter edit mode at (640, 331) on .todo-list li >> nth=1
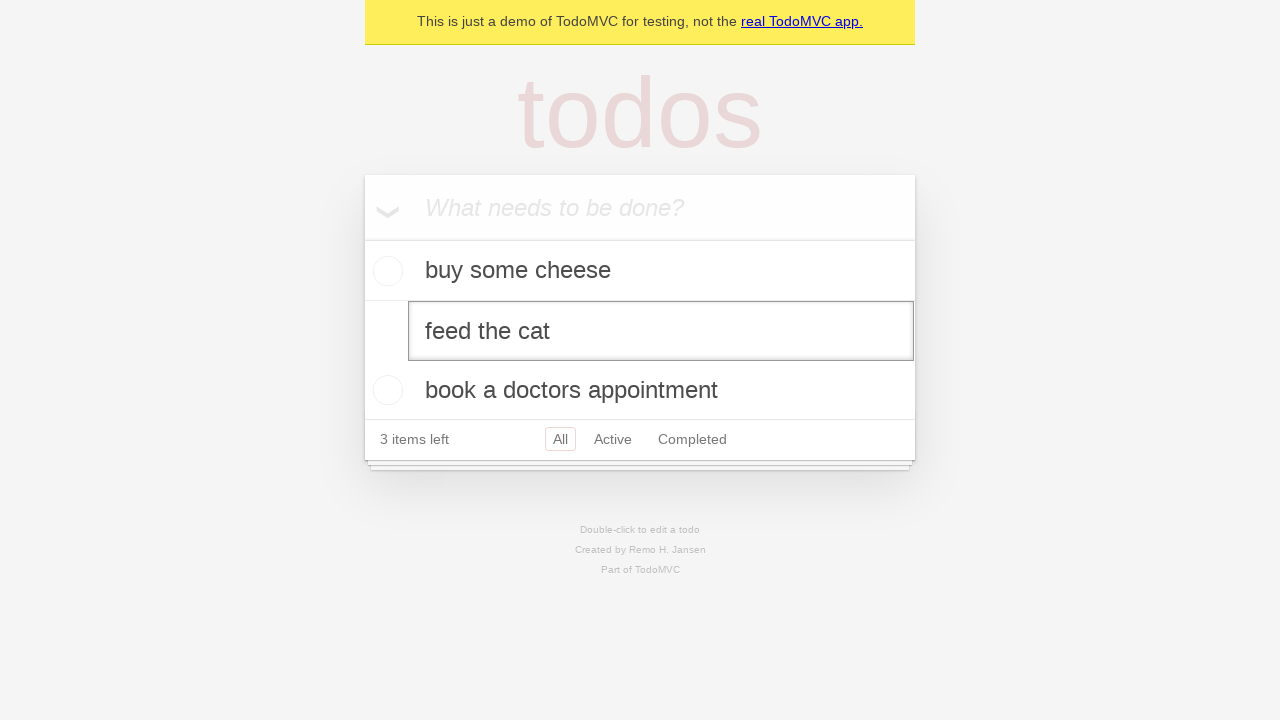

Edit input became visible for second todo
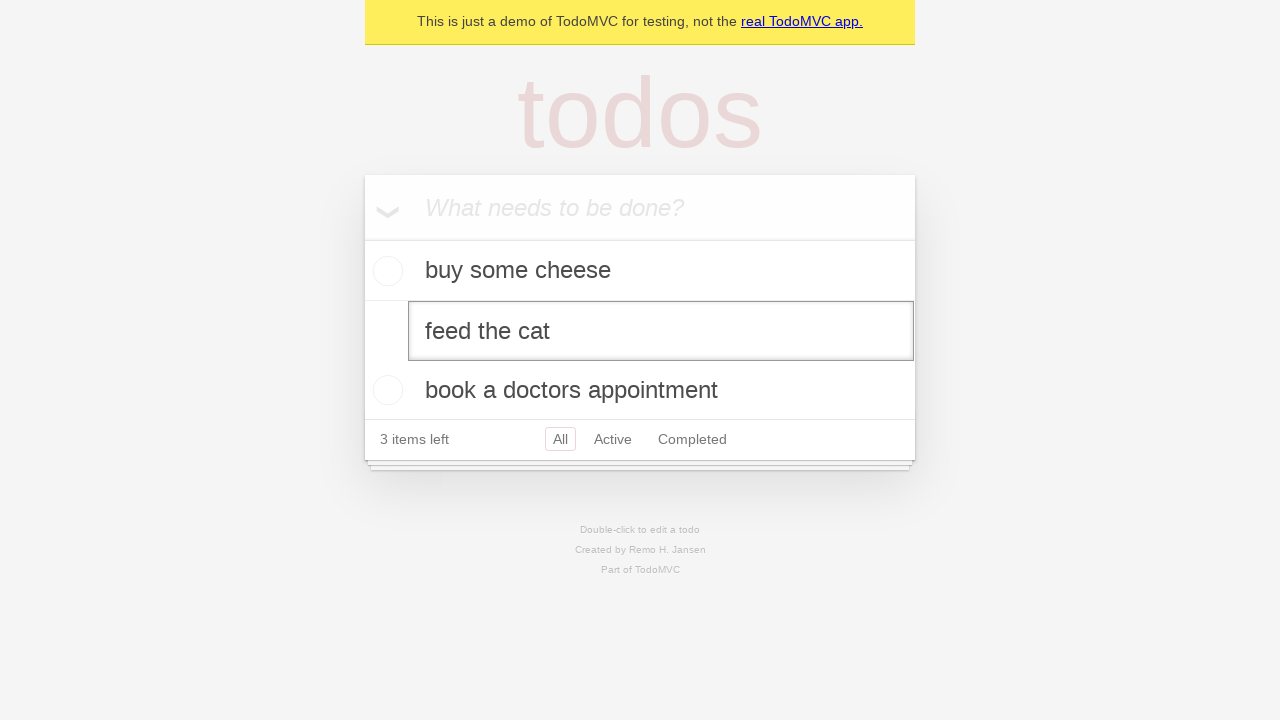

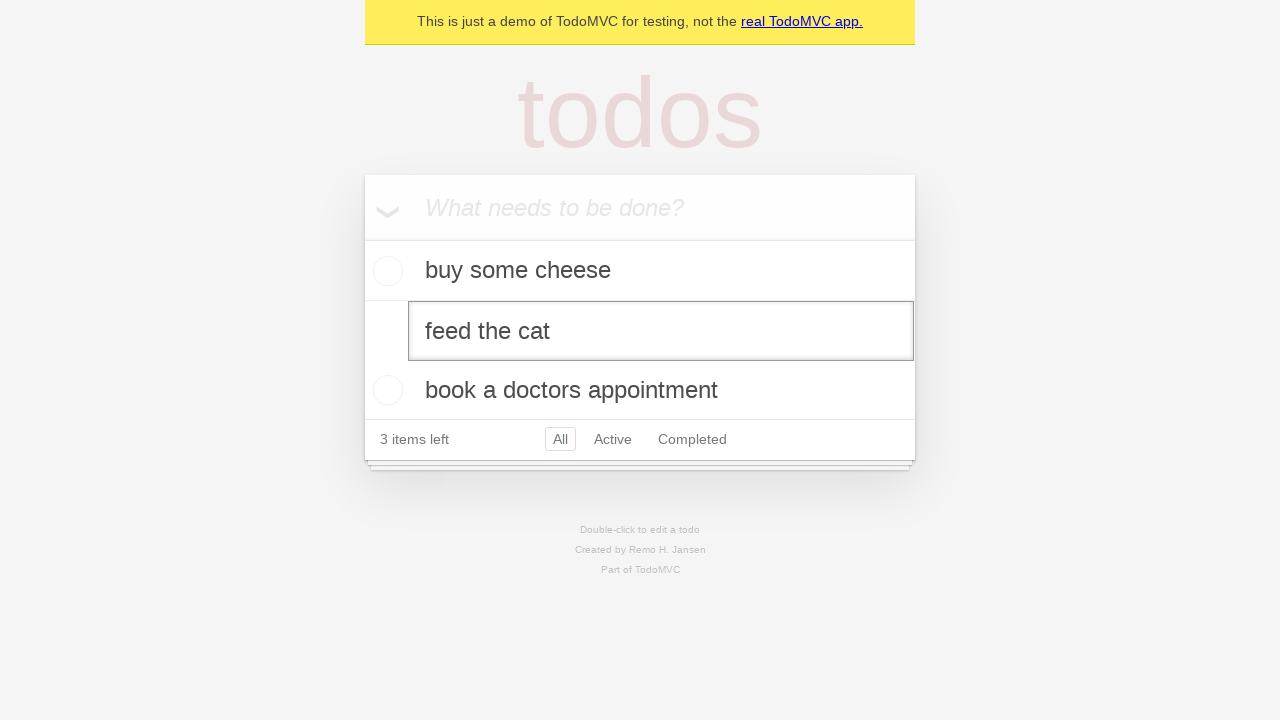